Tests drag and drop functionality by dragging an element from source to destination area

Starting URL: https://selenium08.blogspot.com/2020/01/drag-drop.html

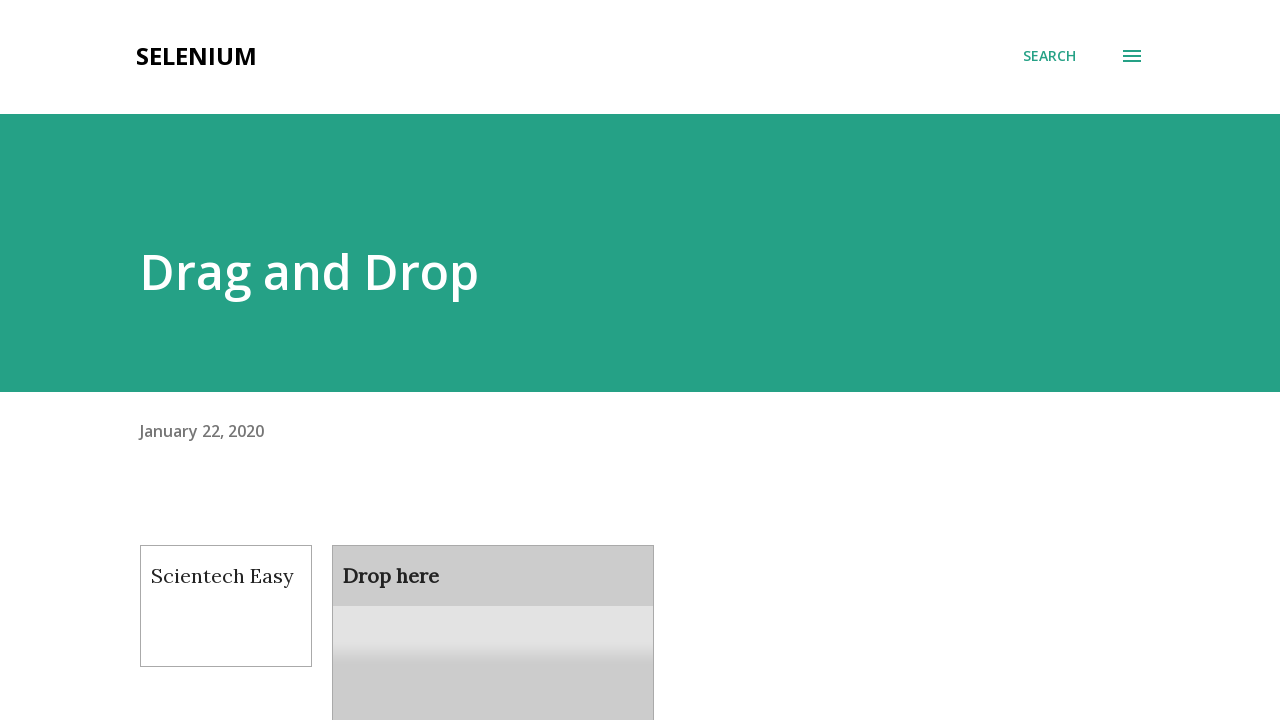

Located draggable source element
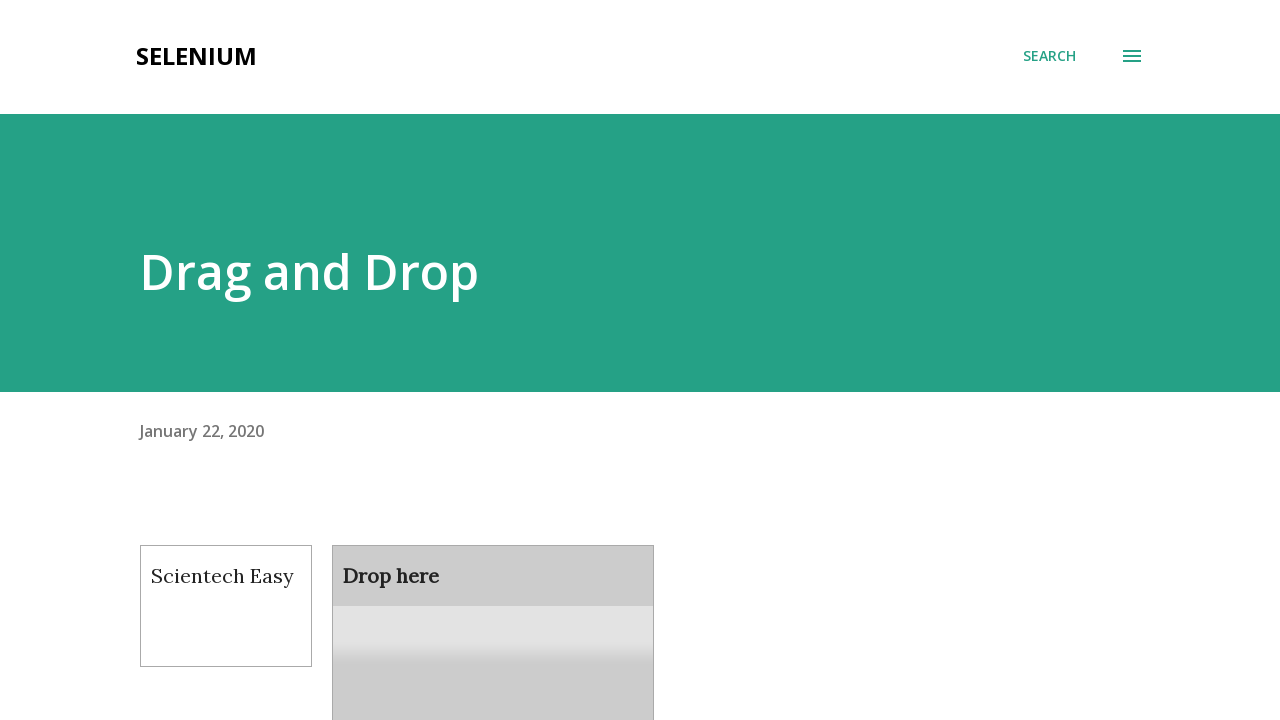

Located droppable destination element
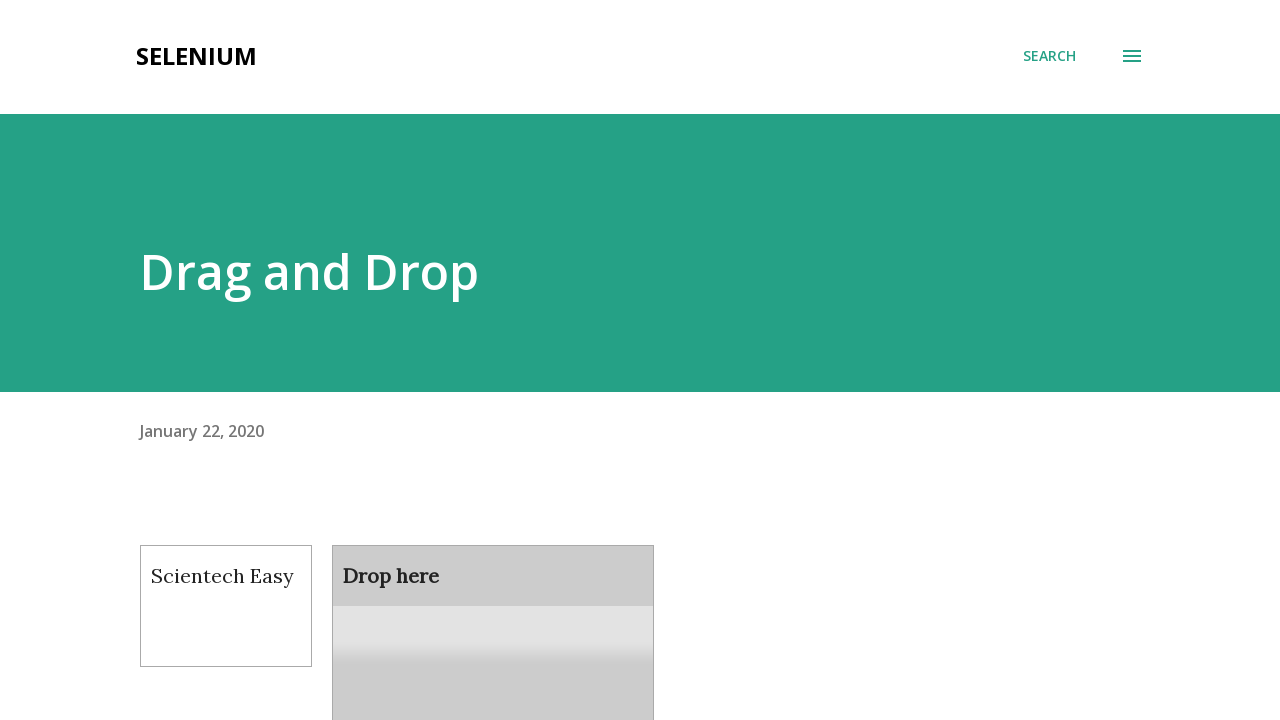

Dragged element from source to destination area at (493, 609)
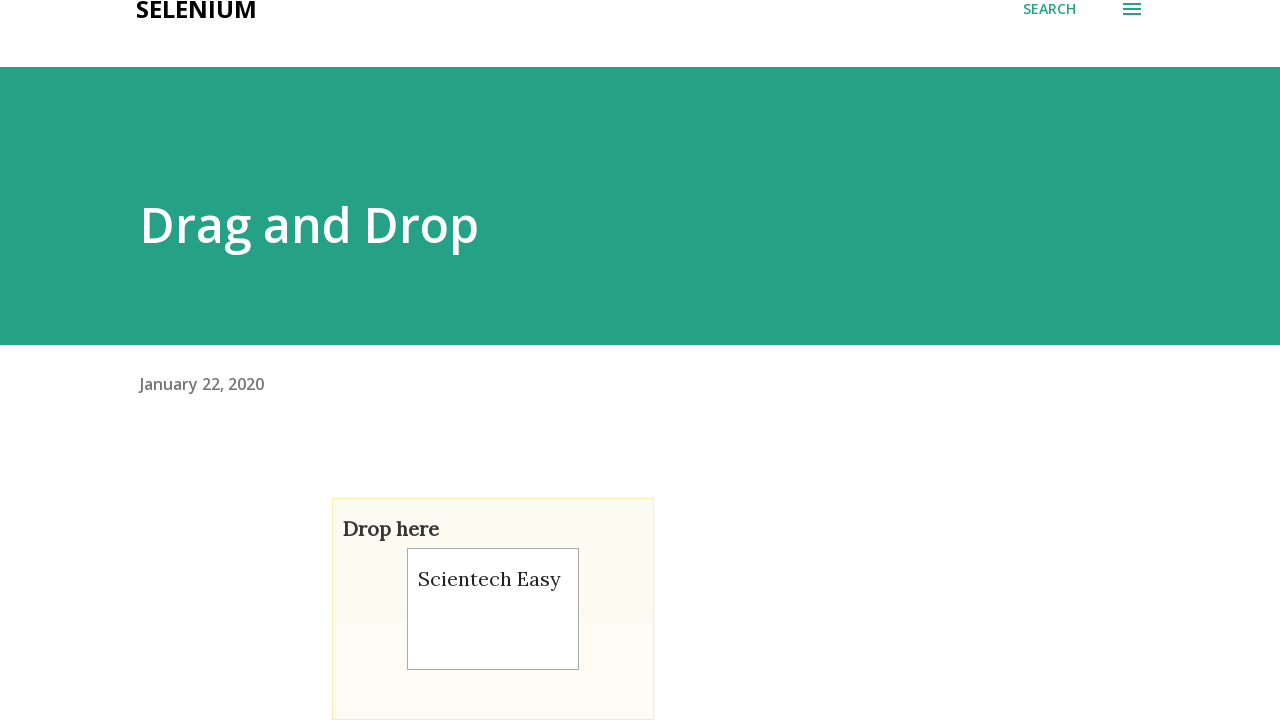

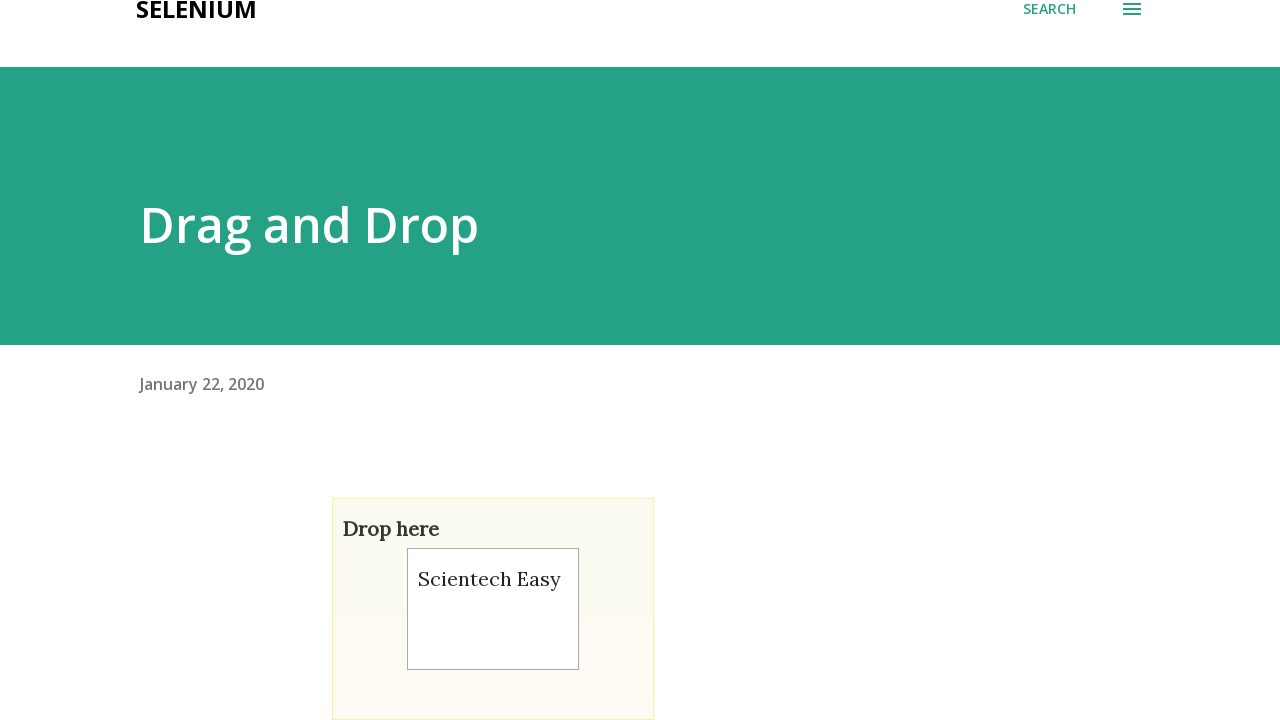